Tests date range picker by entering start and end dates in the respective fields

Starting URL: https://www.lambdatest.com/selenium-playground/bootstrap-date-picker-demo

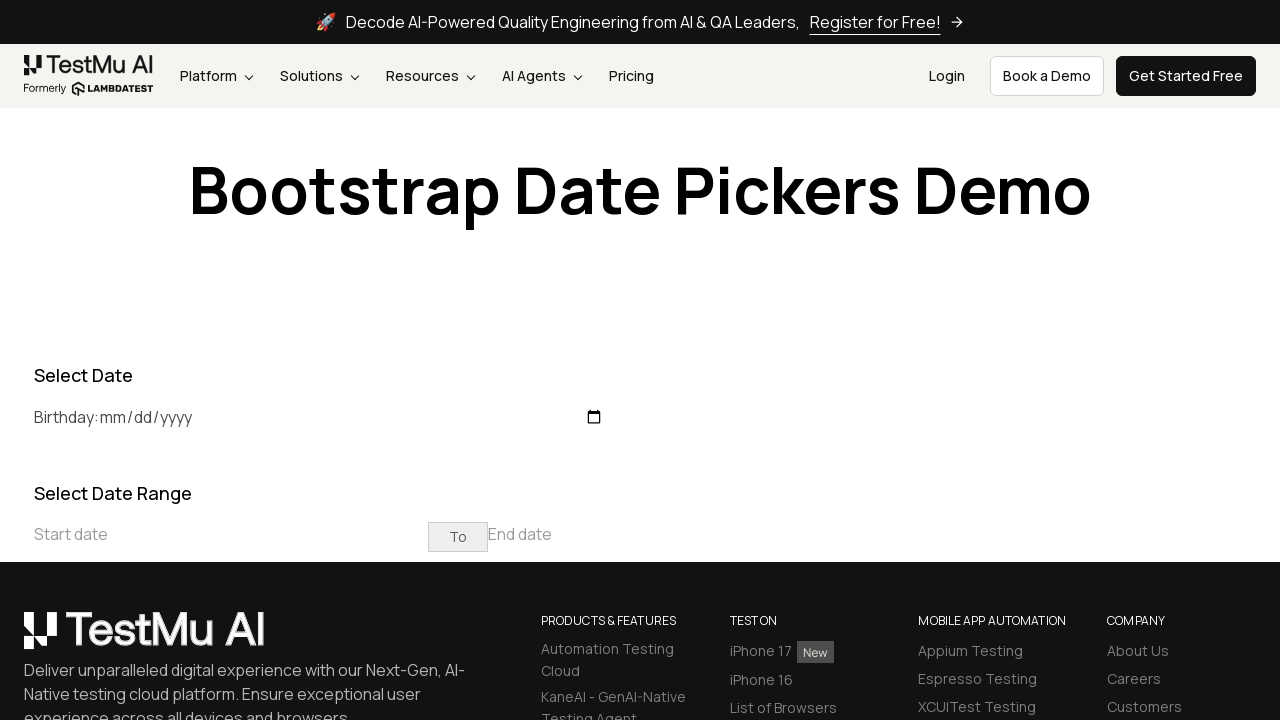

Filled start date field with '2023-05-10' on input[placeholder="Start date"]
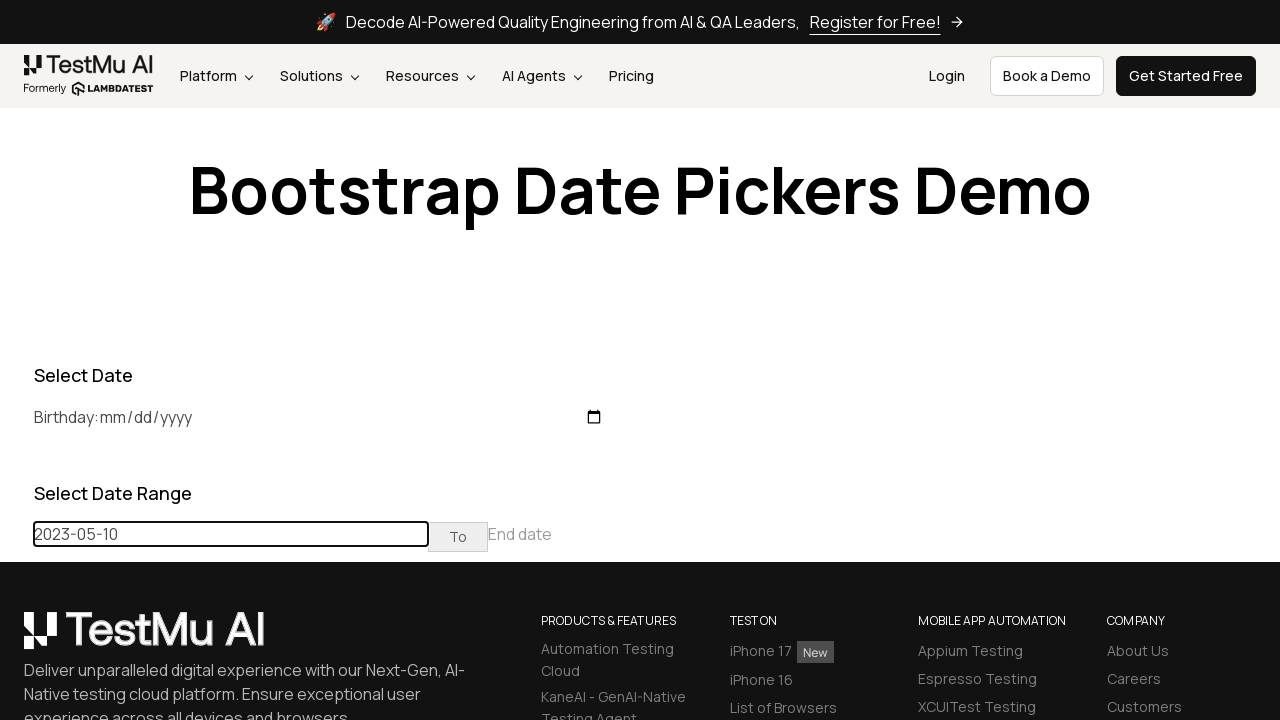

Filled end date field with '2023-05-13' on input[placeholder="End date"]
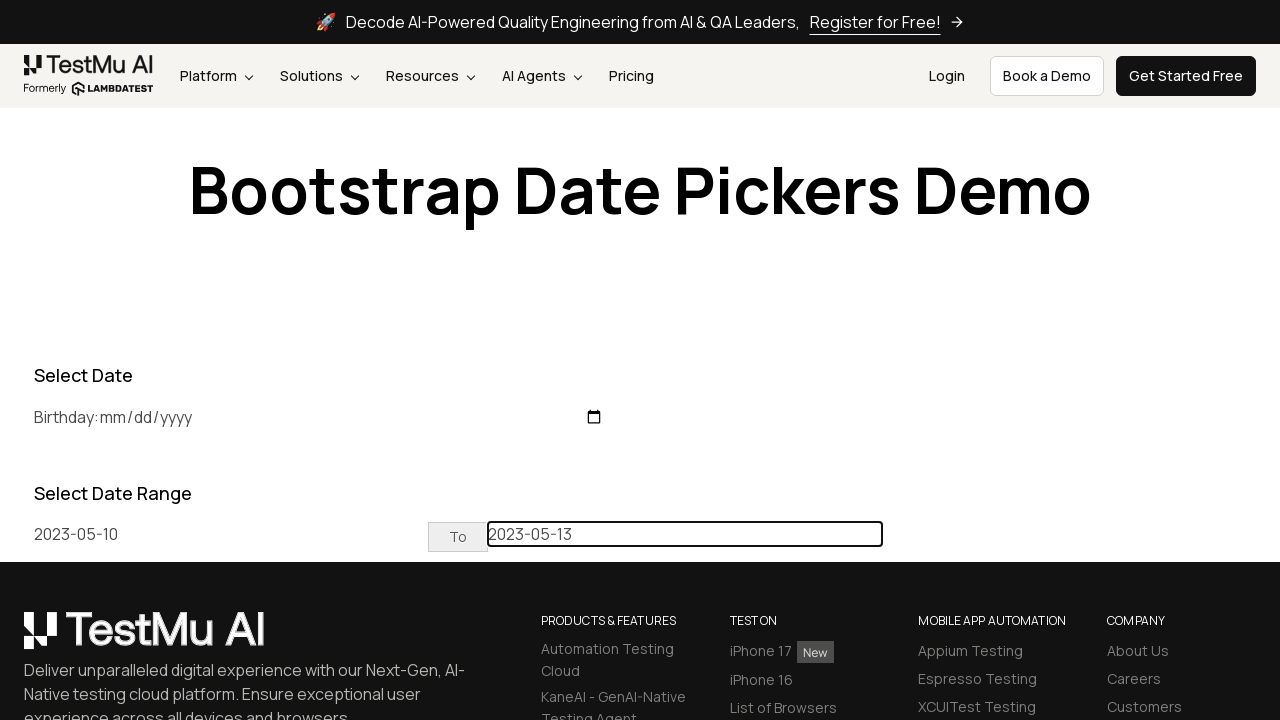

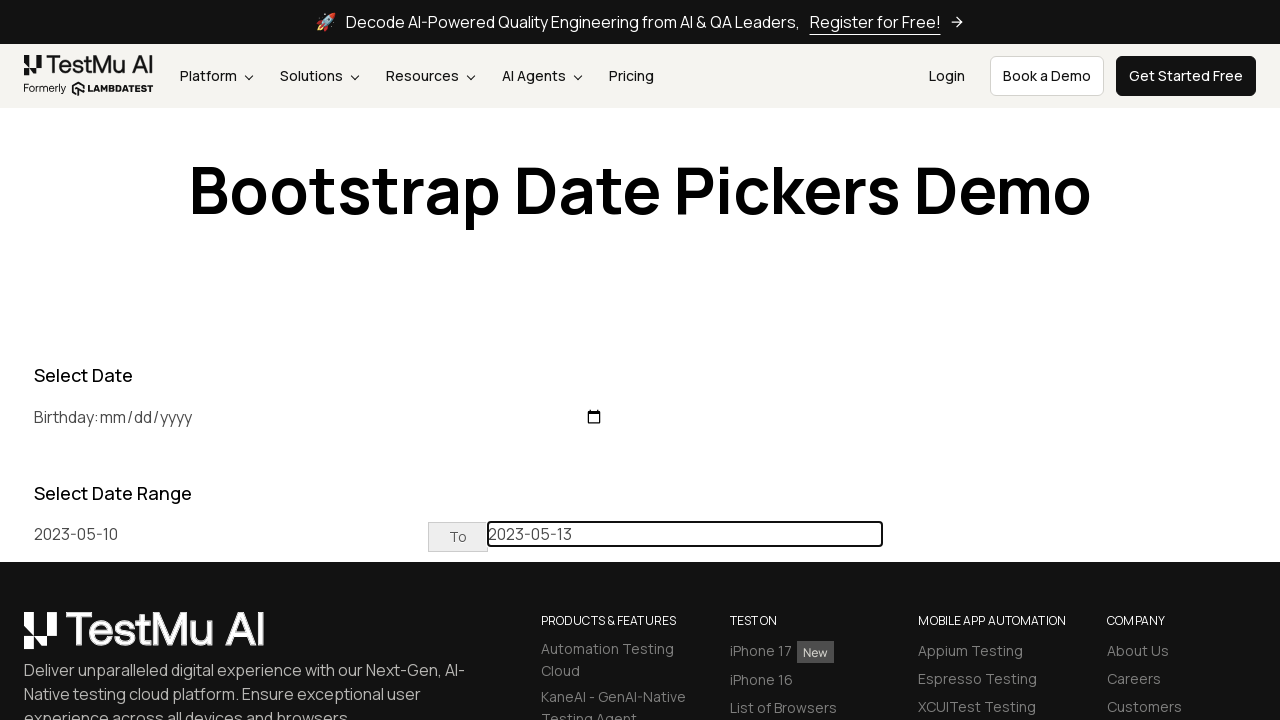